Tests navigation through Oracle Java API documentation frames by switching between different frames and clicking on various documentation links

Starting URL: https://docs.oracle.com/javase/8/docs/api/

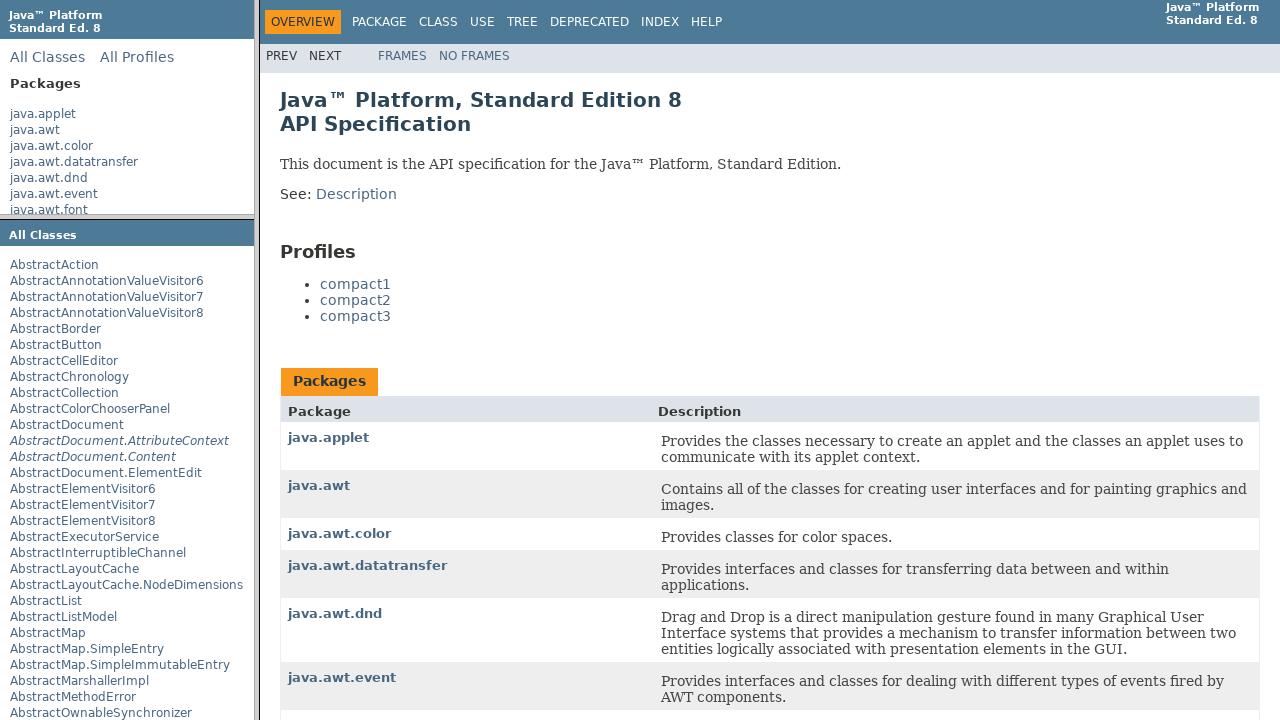

Clicked java.applet link in packageListFrame at (43, 114) on frame[name='packageListFrame'] >> internal:control=enter-frame >> text=java.appl
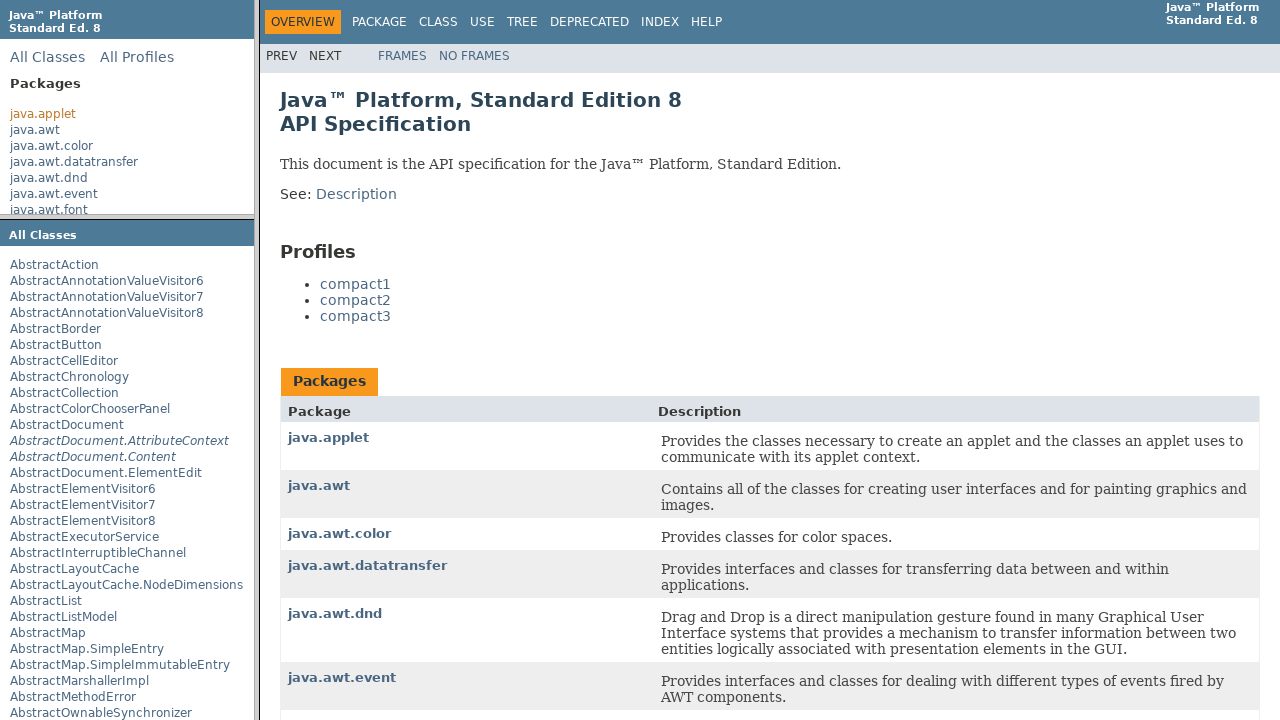

Reloaded page to reset
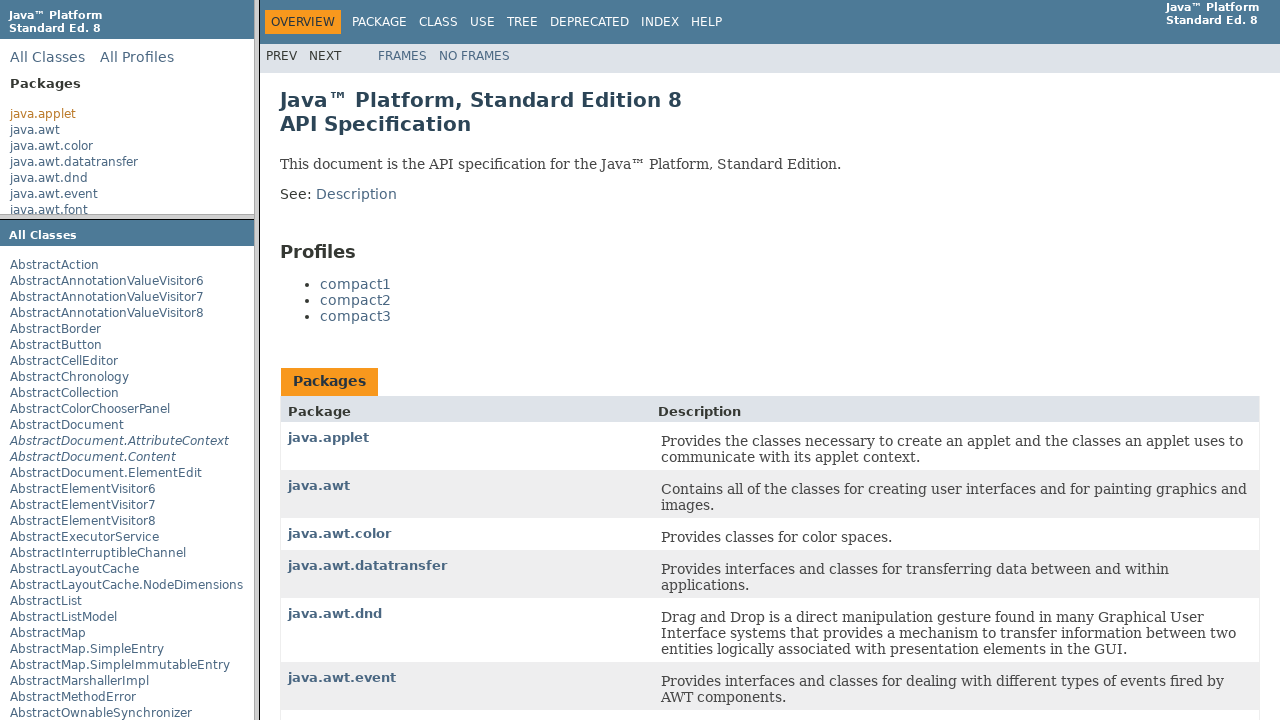

Clicked AbstractCellEditor link in packageFrame at (64, 361) on frame[name='packageFrame'] >> internal:control=enter-frame >> text=AbstractCellE
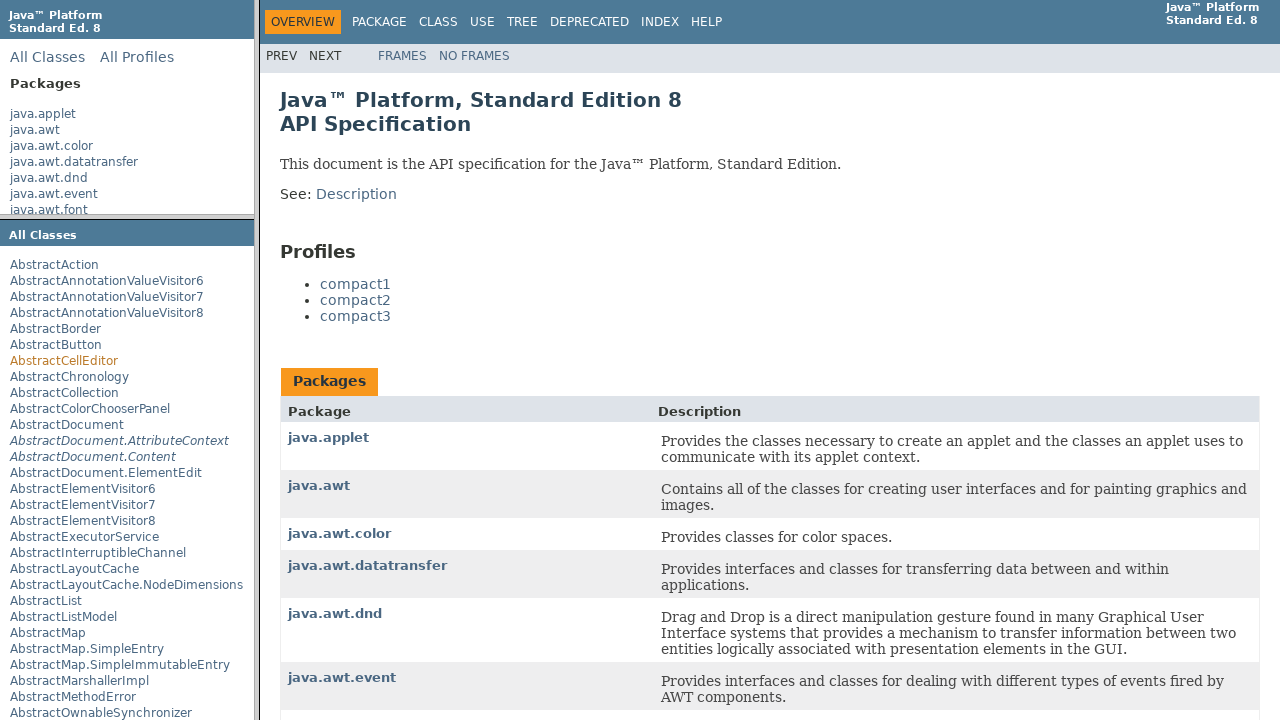

Reloaded page again
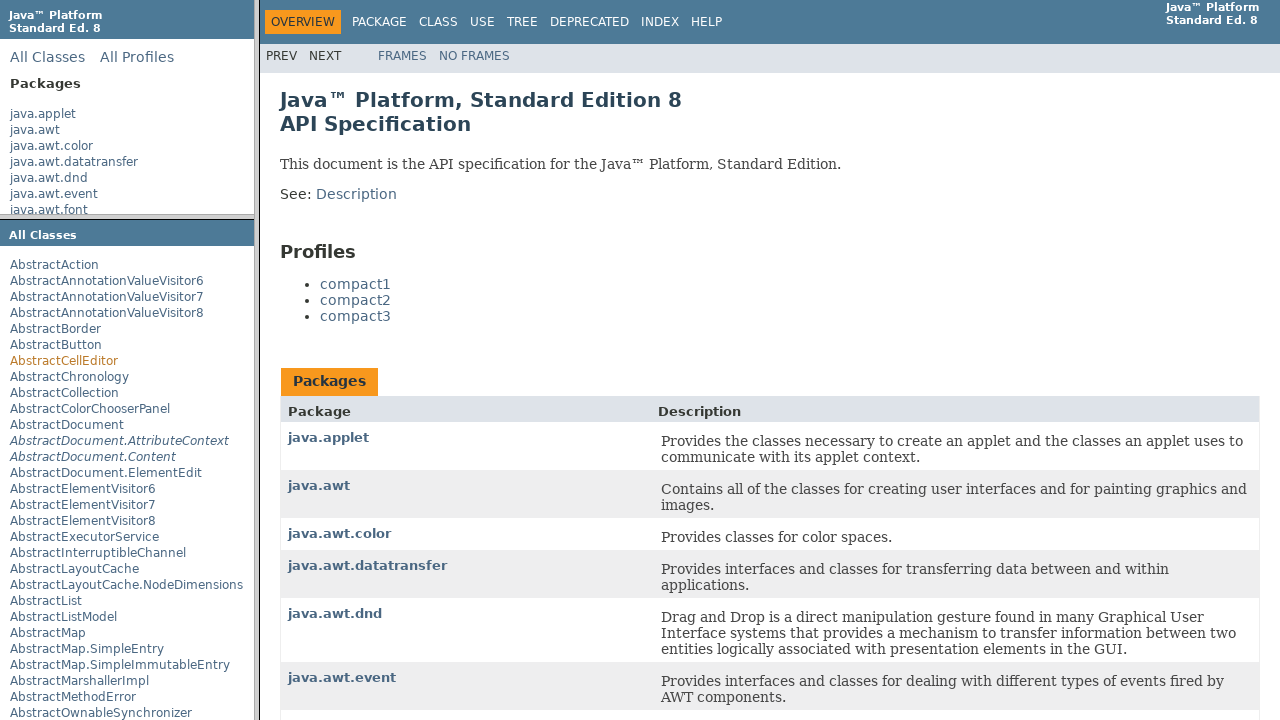

Clicked compact1 link in main content frame at (356, 284) on frame[title='Package, class and interface descriptions'] >> internal:control=ent
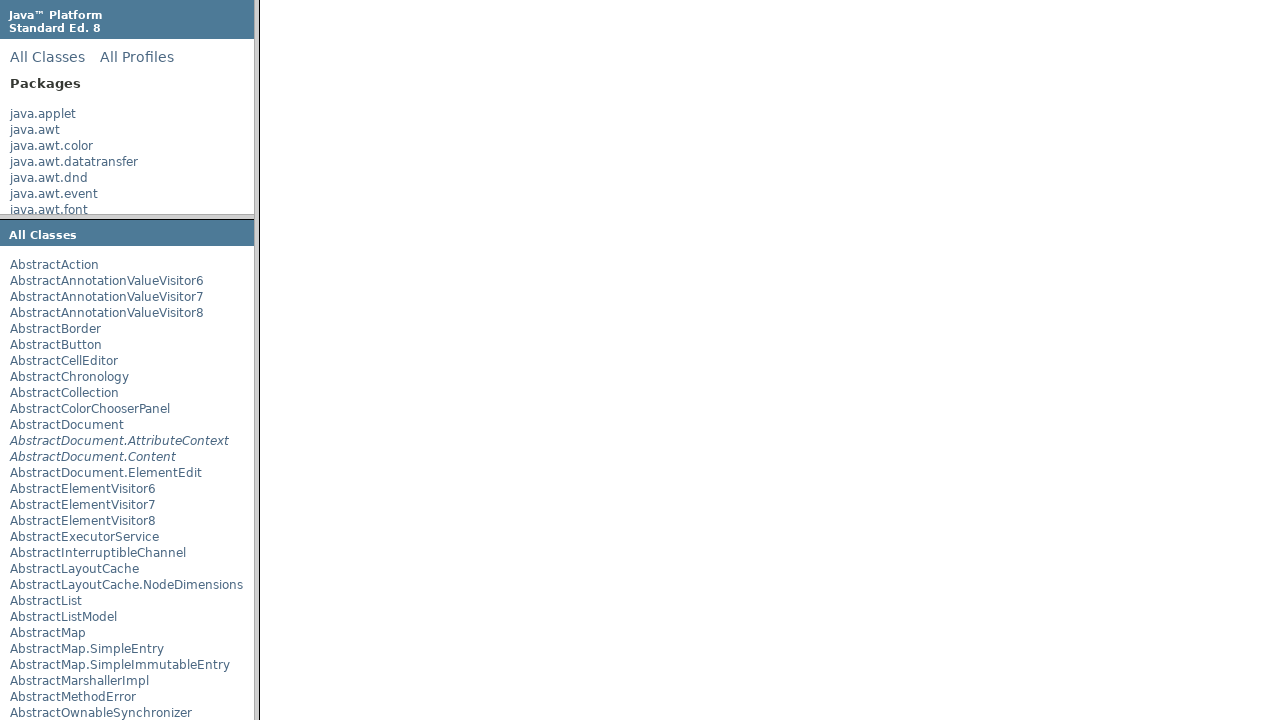

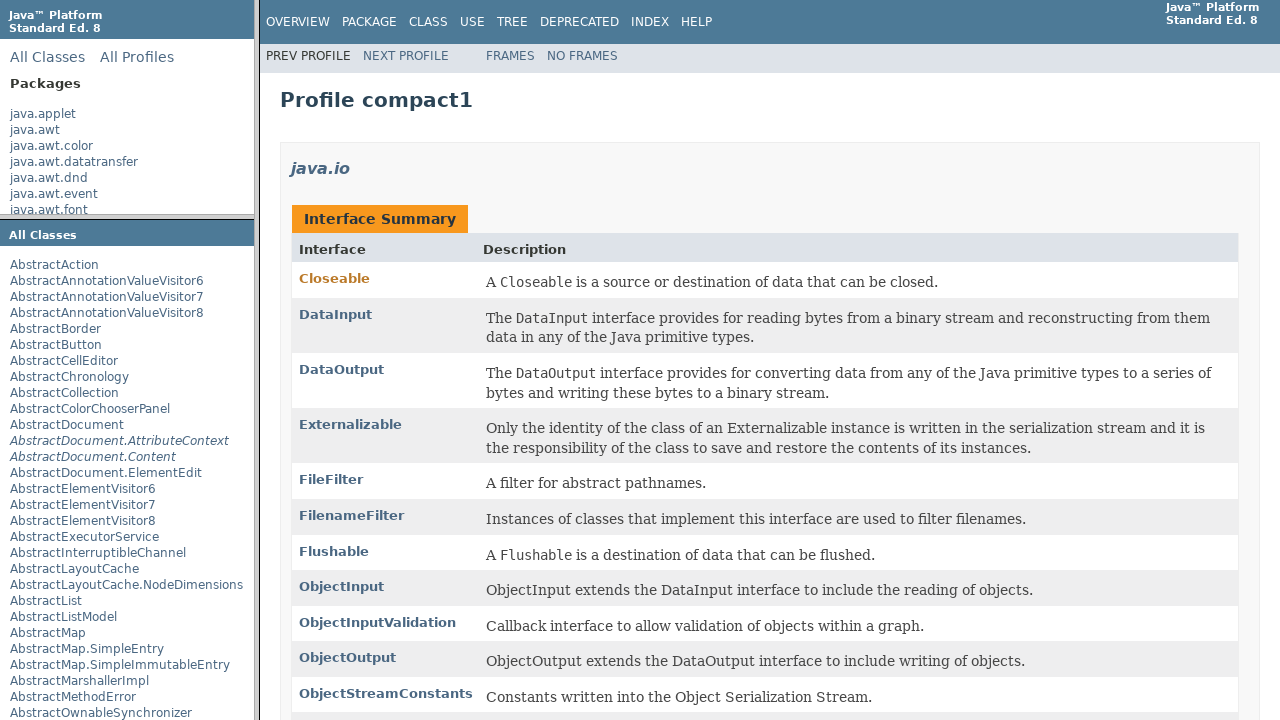